Tests radio button interaction on W3Schools tryit editor by switching to an iframe and clicking a radio button if it's not already selected

Starting URL: https://www.w3schools.com/tags/tryit.asp?filename=tryhtml5_input_type_radio

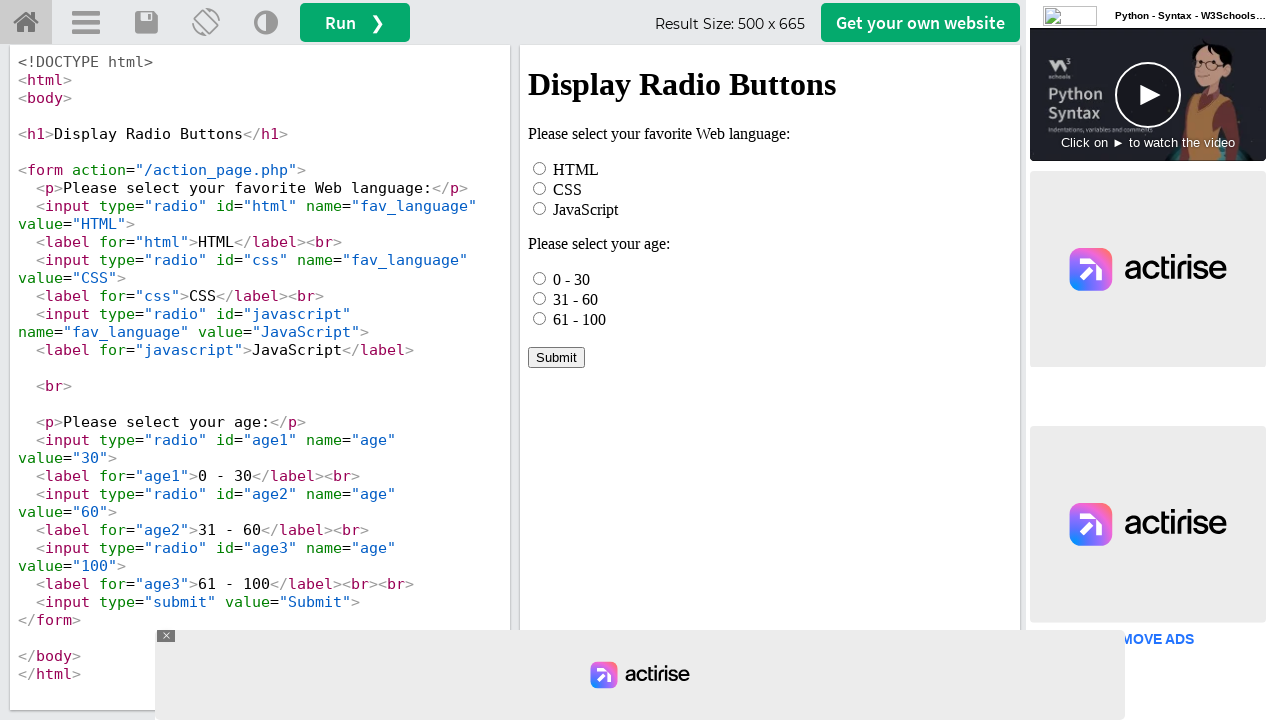

Located iframe with id 'iframeResult'
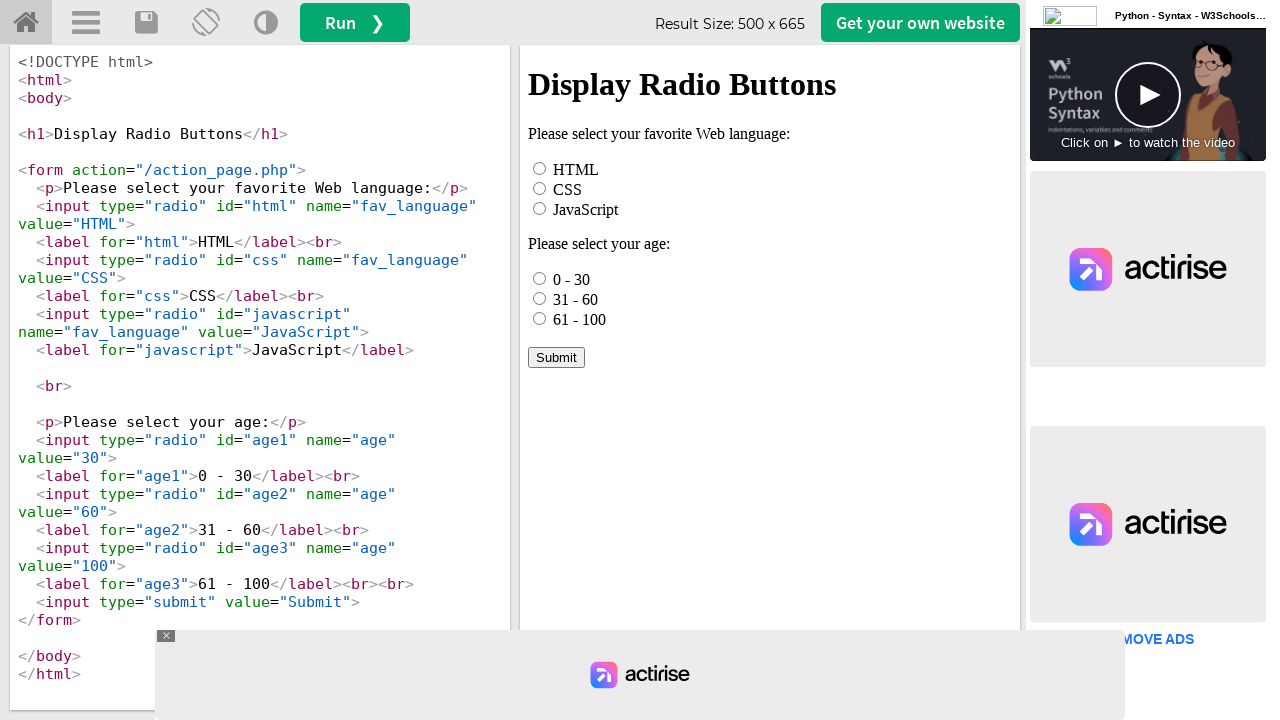

Located radio button element with id 'html' within iframe
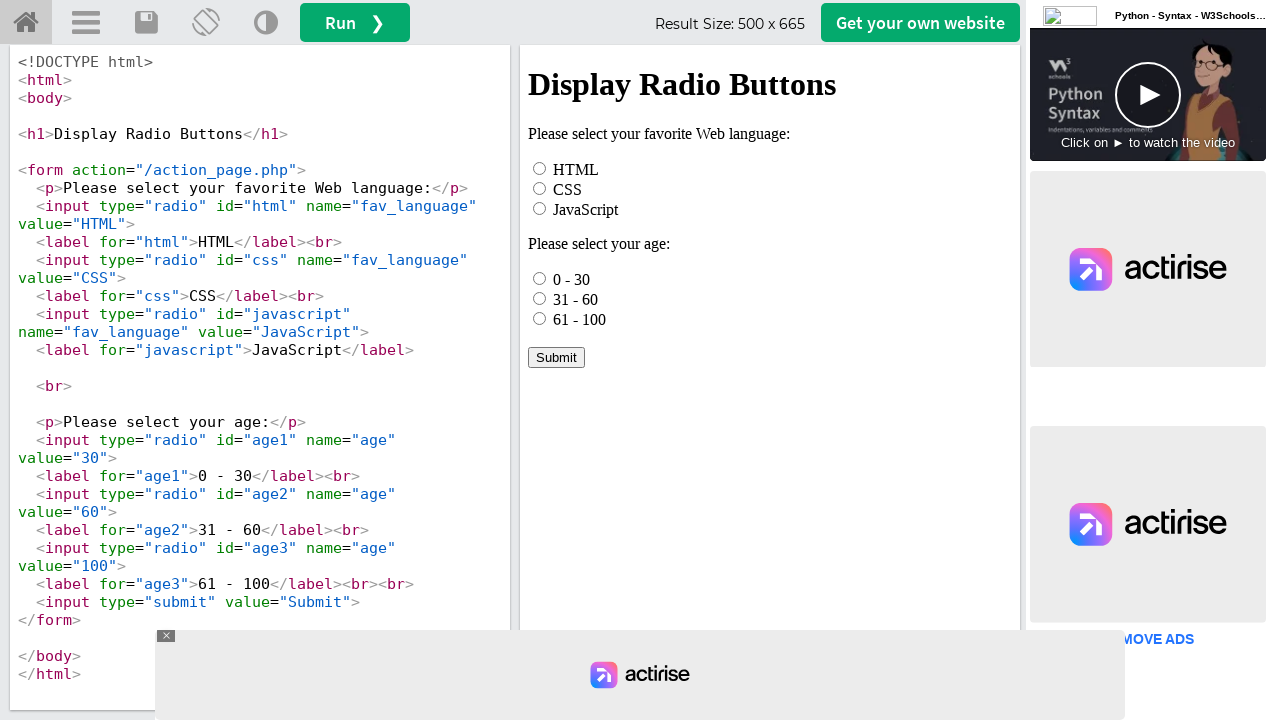

Radio button was not selected, clicked to select it at (540, 168) on #iframeResult >> internal:control=enter-frame >> xpath=//*[@id="html"]
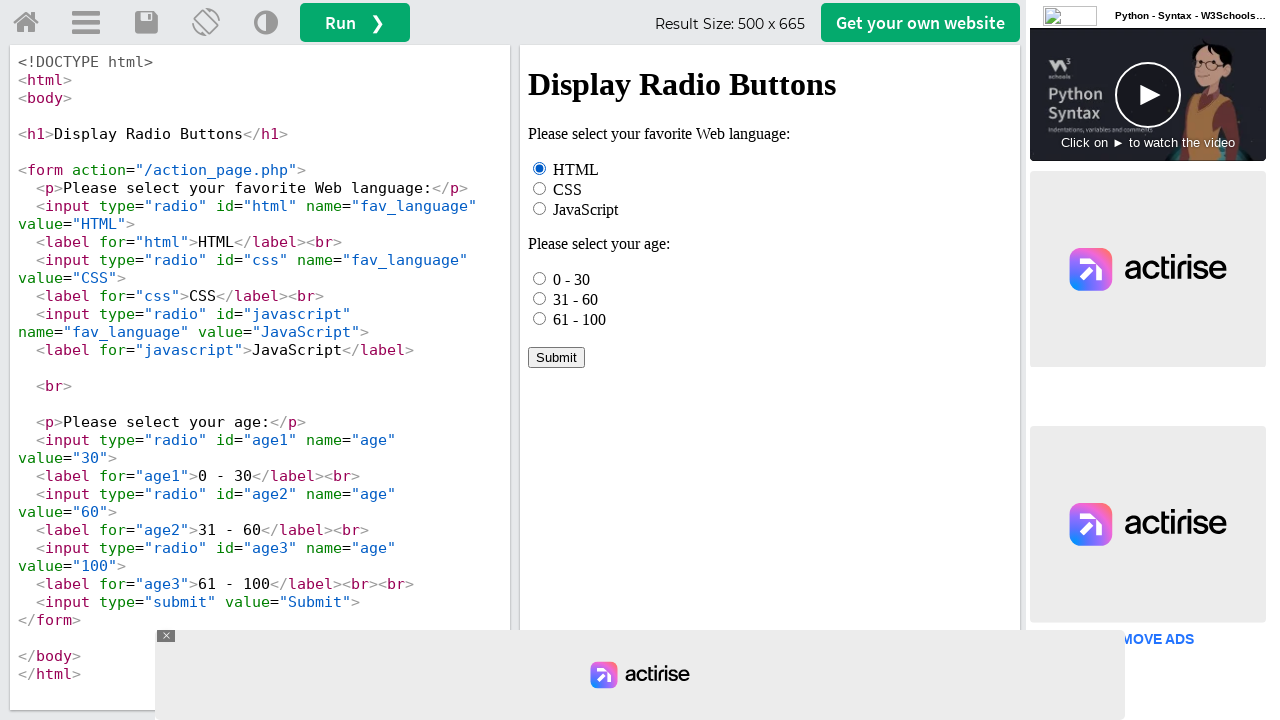

Waited 1 second to observe radio button state
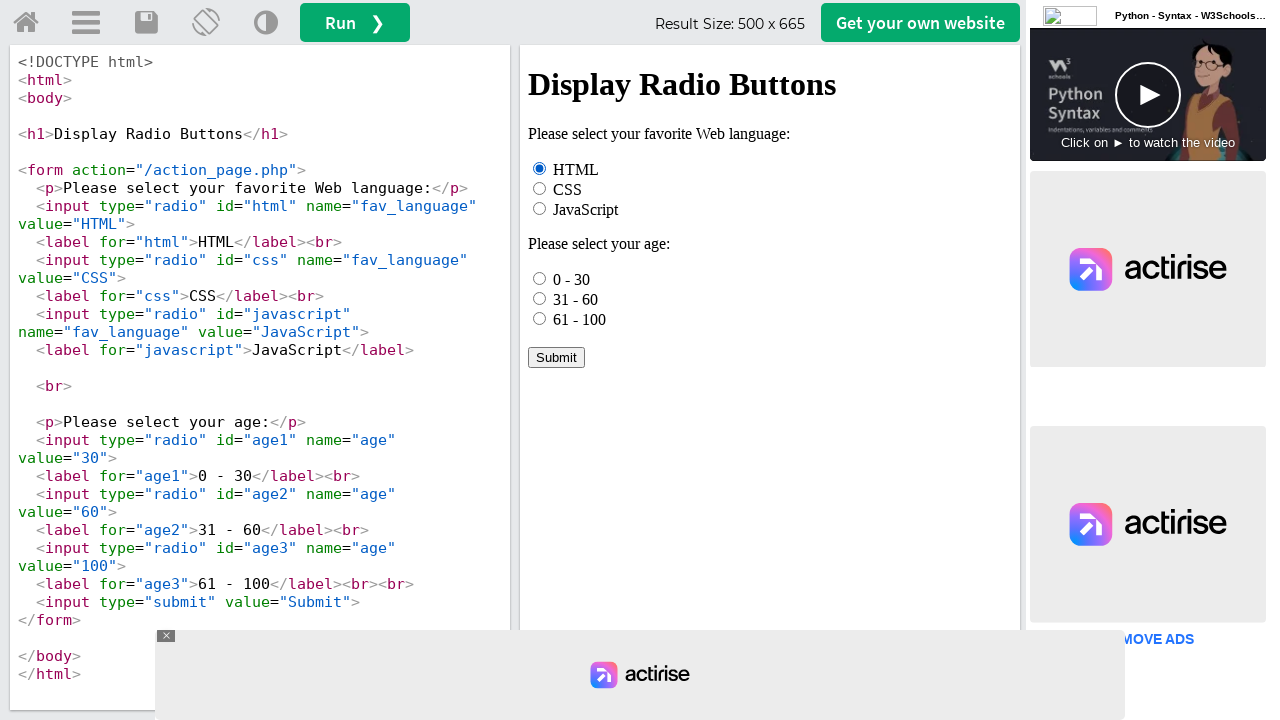

Verified radio button is selected
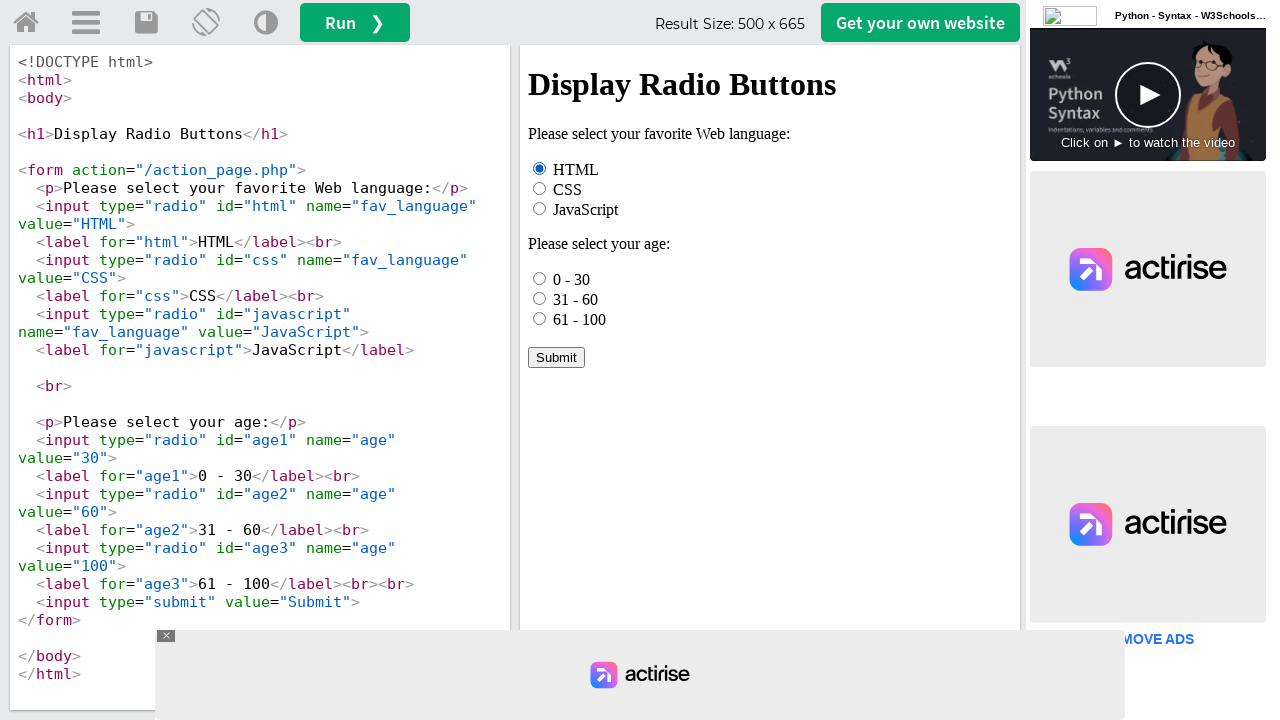

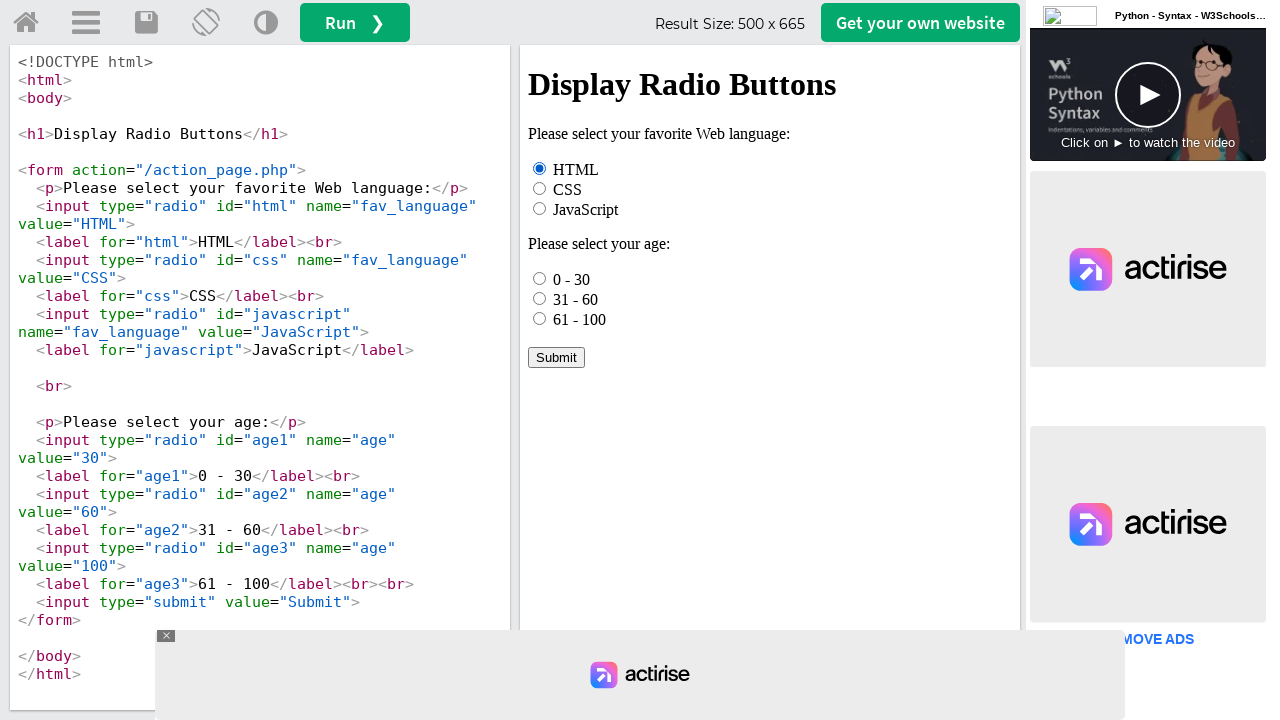